Tests checkbox functionality by clicking a checkbox, verifying it becomes selected, clicking again to uncheck, and verifying it becomes unselected. Also counts the total number of checkboxes on the page.

Starting URL: http://qaclickacademy.com/practice.php

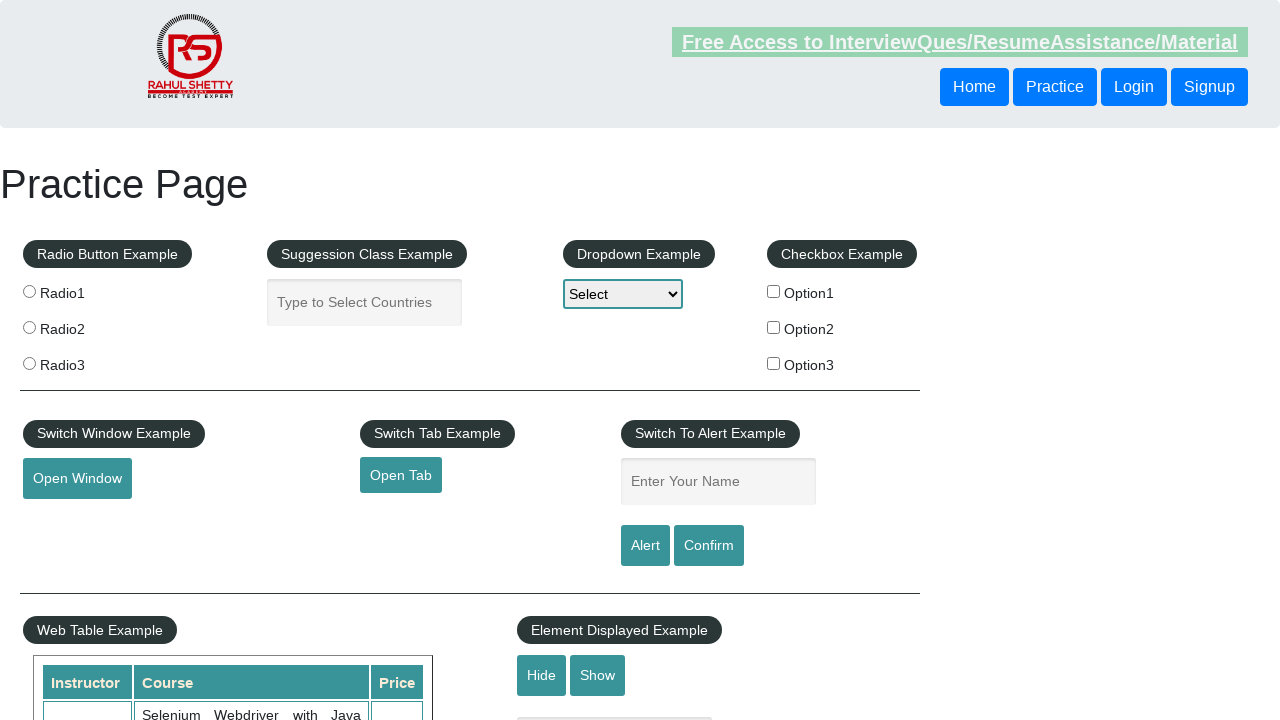

Clicked checkbox option 1 to select it at (774, 291) on input[id='checkBoxOption1']
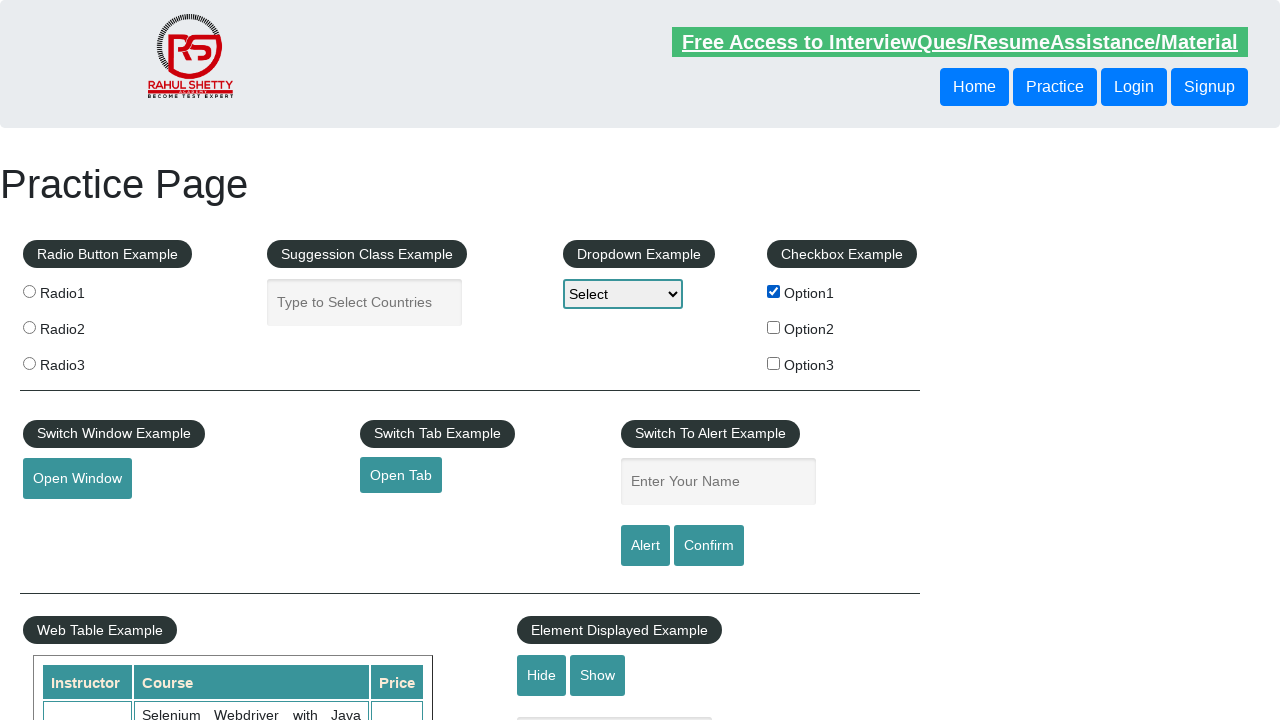

Verified checkbox option 1 is selected
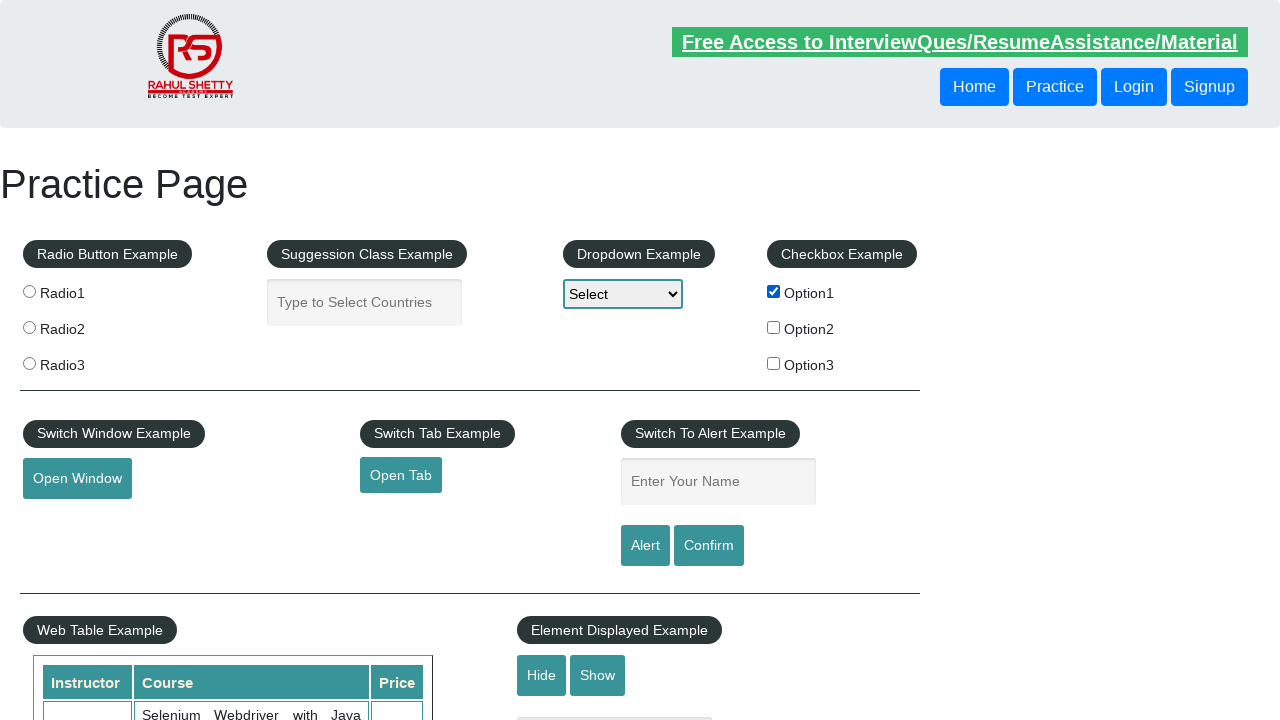

Clicked checkbox option 1 again to unselect it at (774, 291) on input[id='checkBoxOption1']
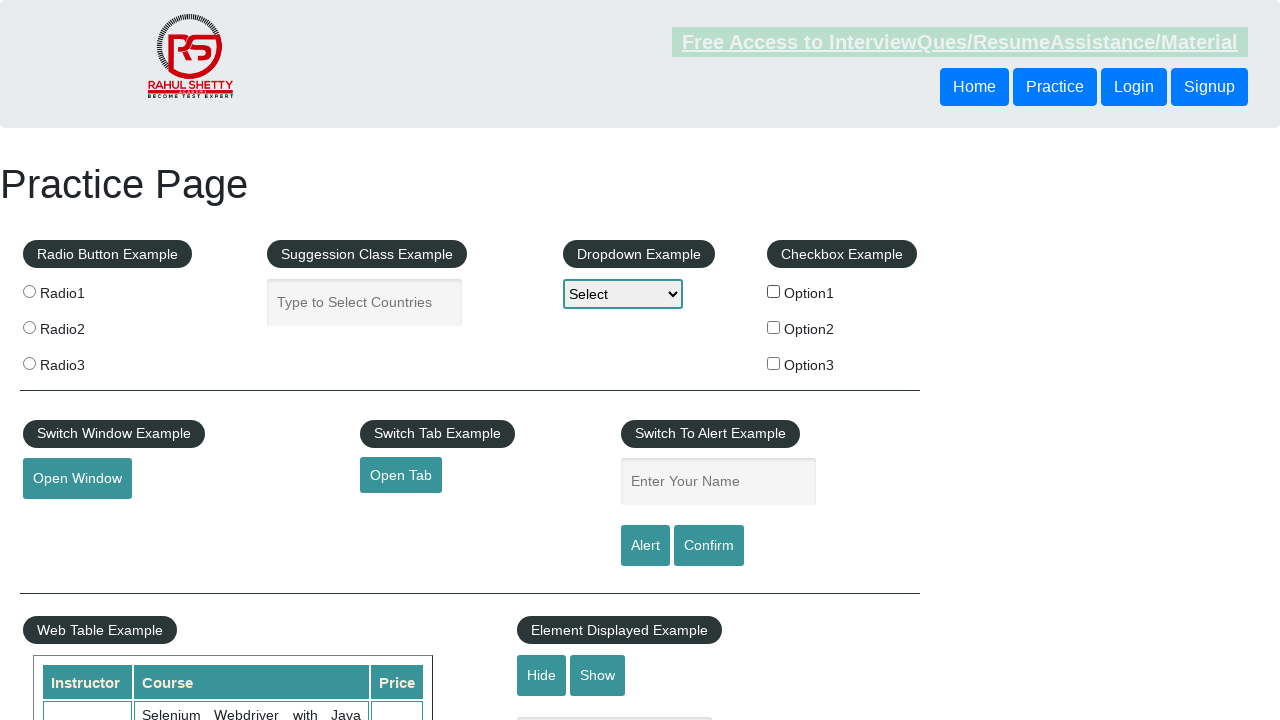

Verified checkbox option 1 is now unselected
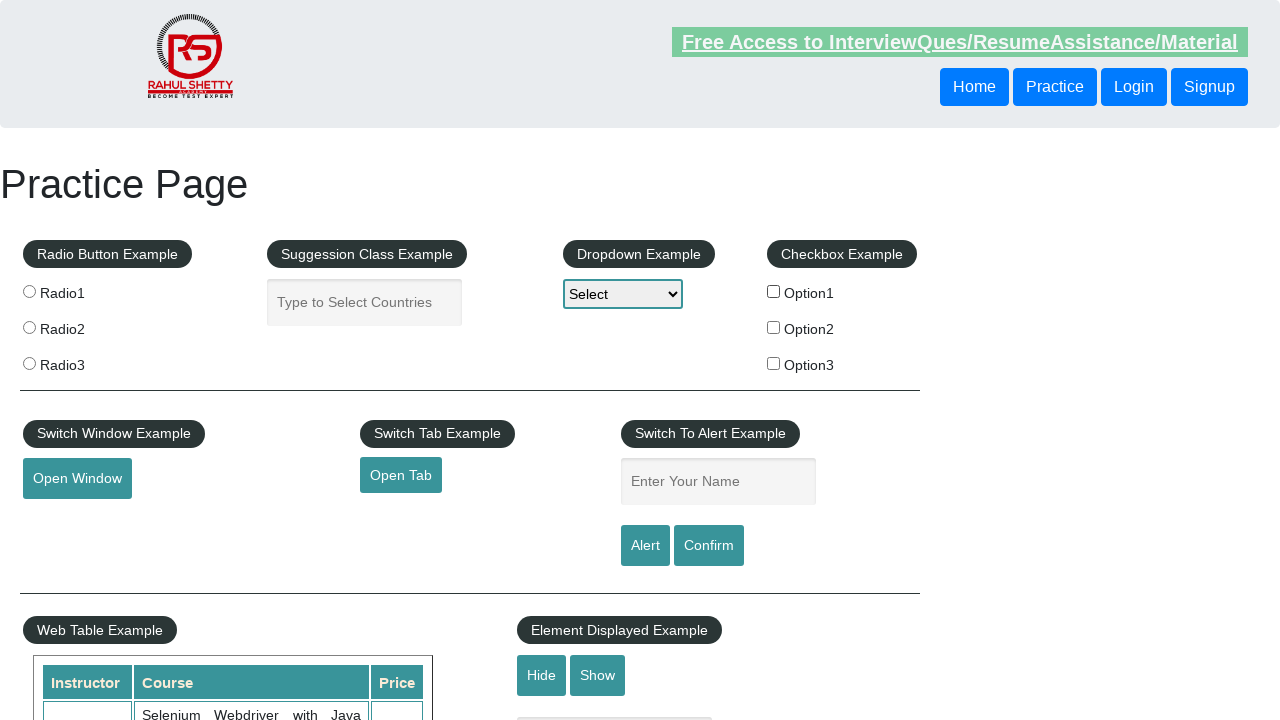

Located all checkboxes on the page
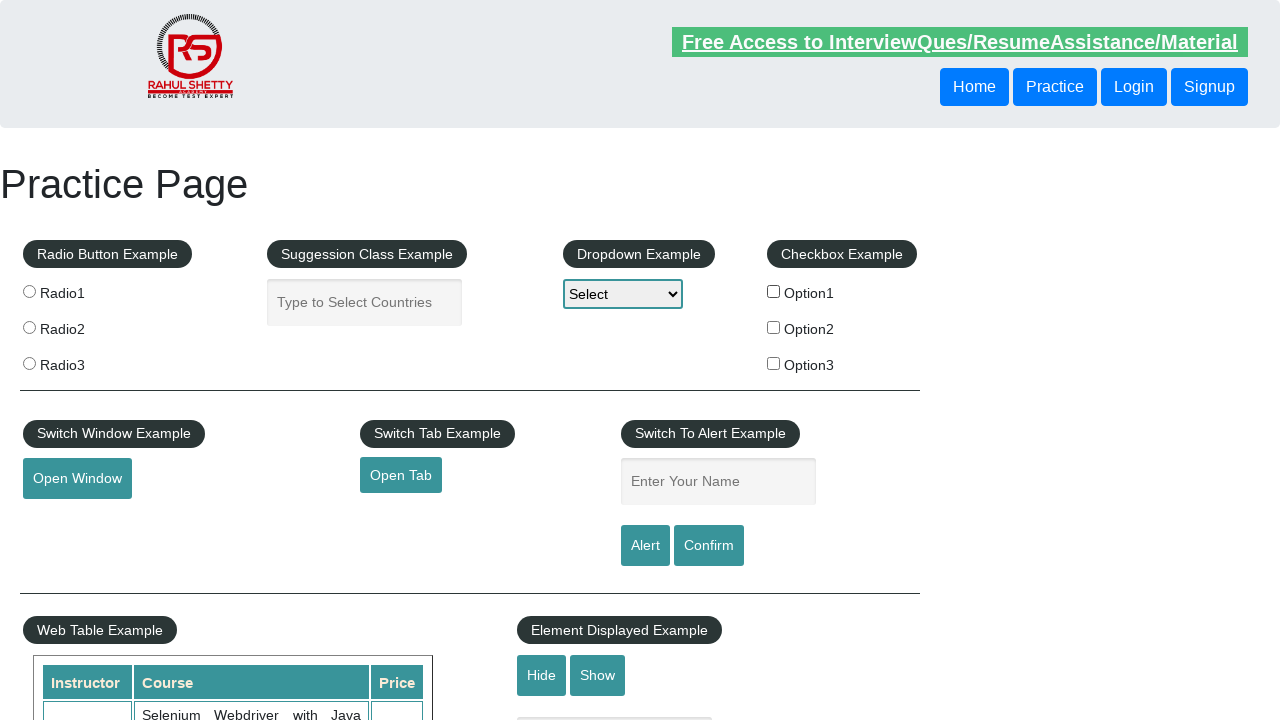

Counted total checkboxes: 3
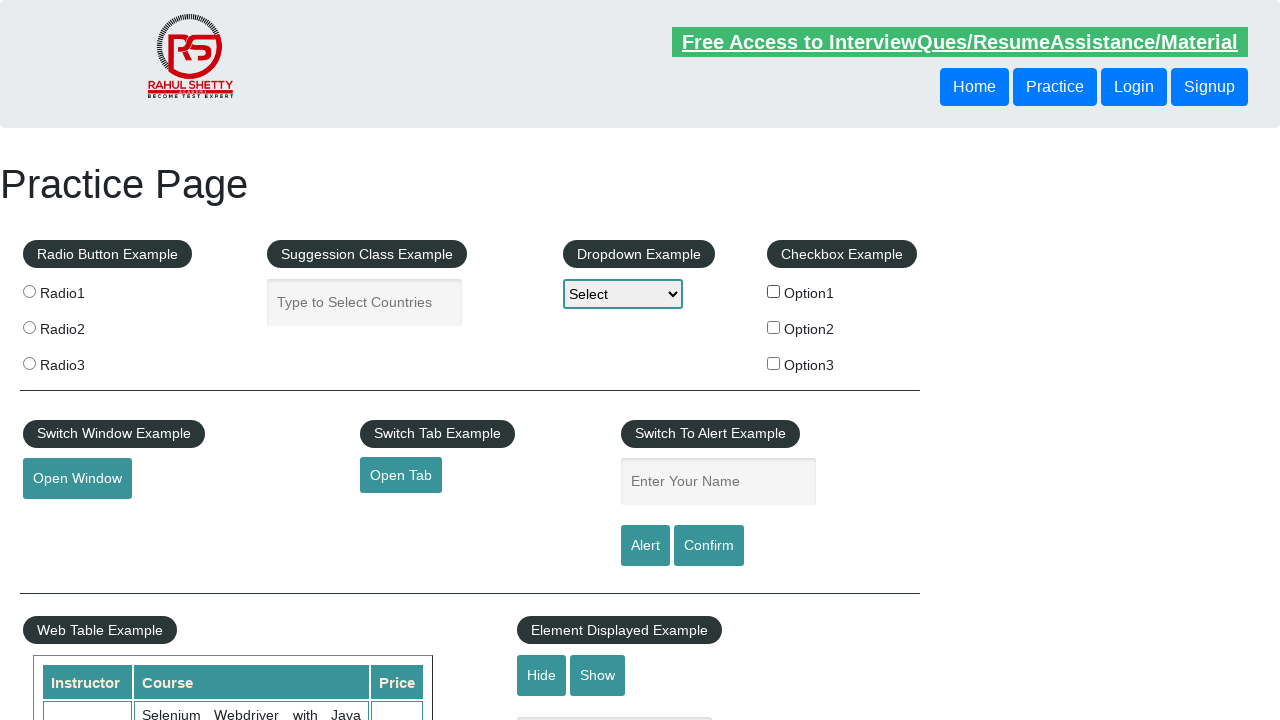

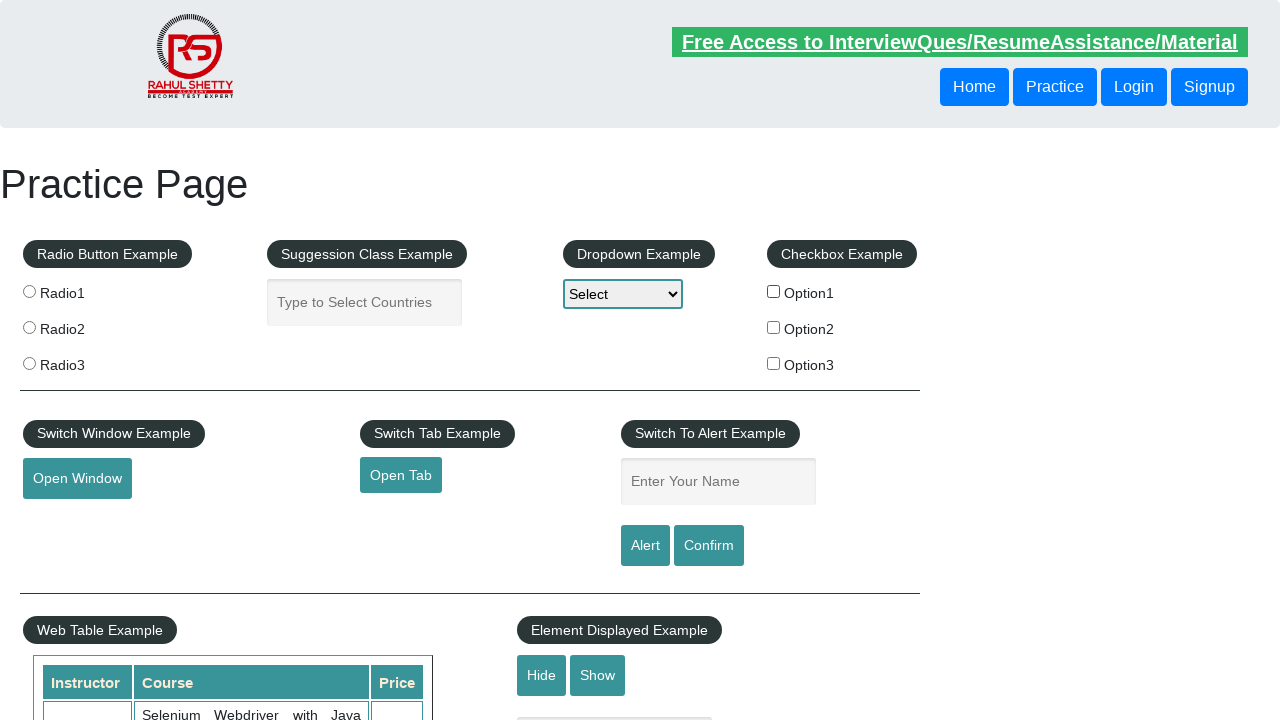